Simply navigates to DuckDuckGo homepage (empty test)

Starting URL: https://duckduckgo.com

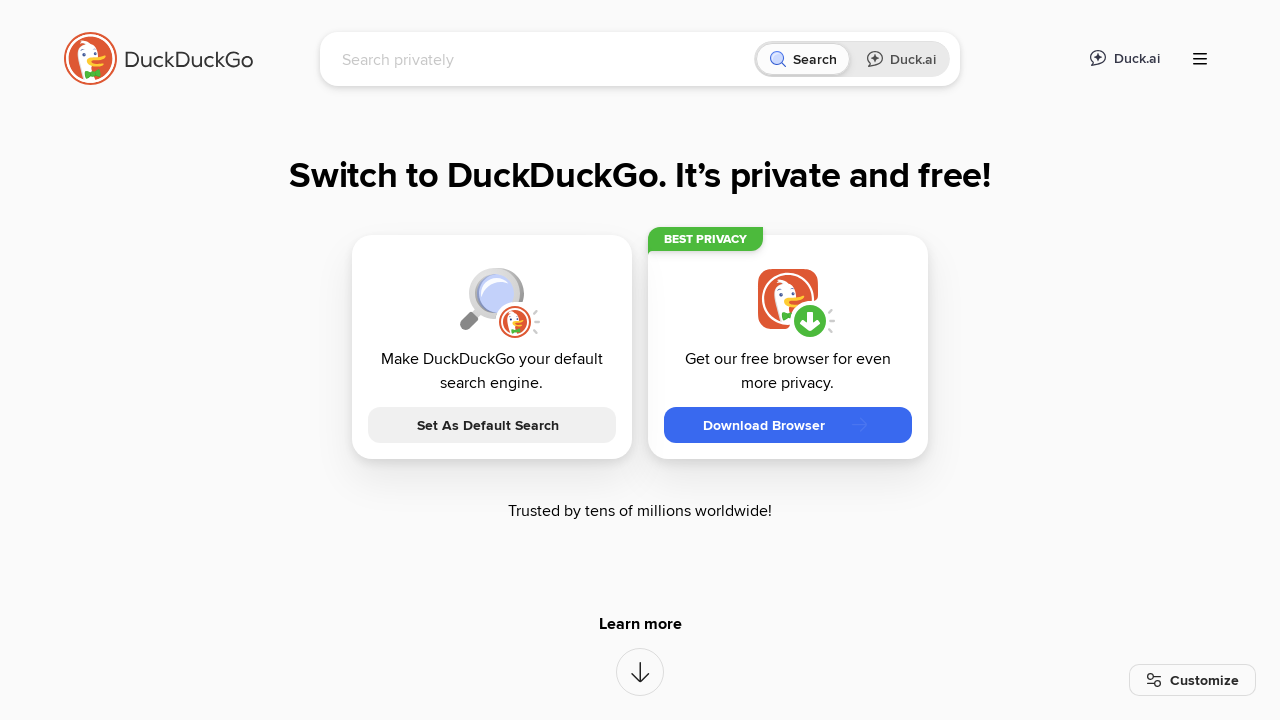

DuckDuckGo homepage loaded (DOM content interactive)
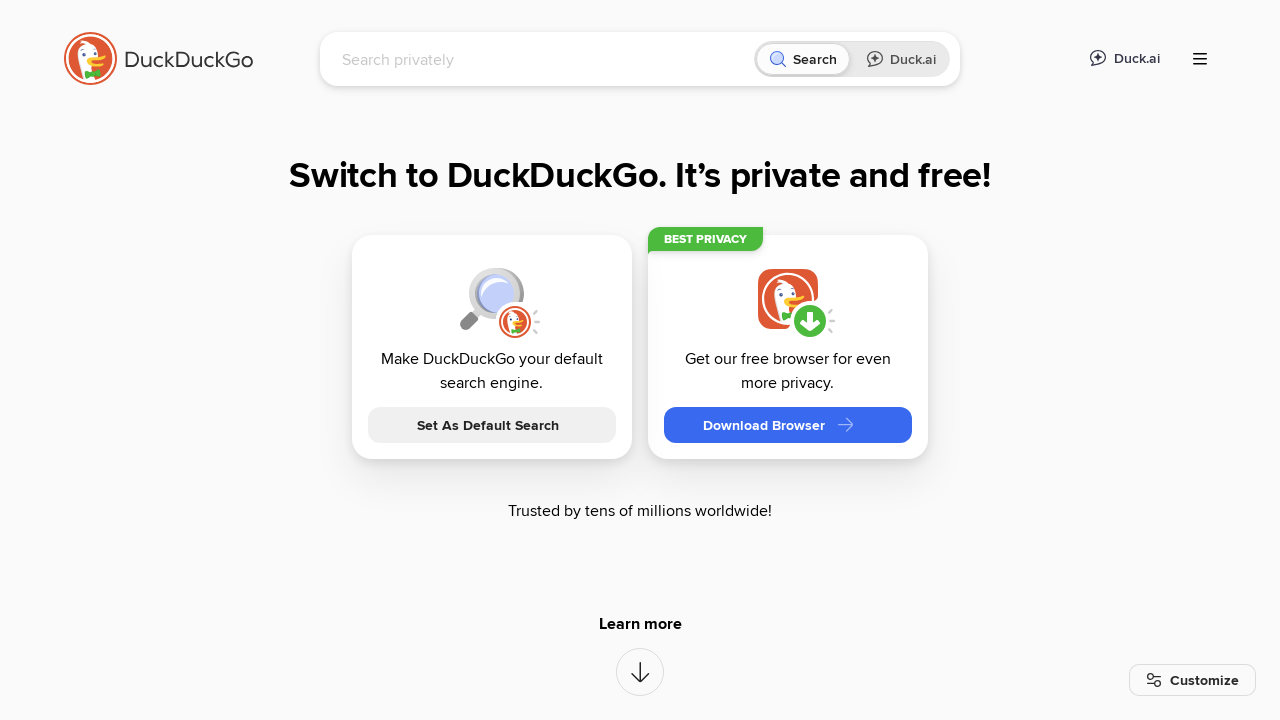

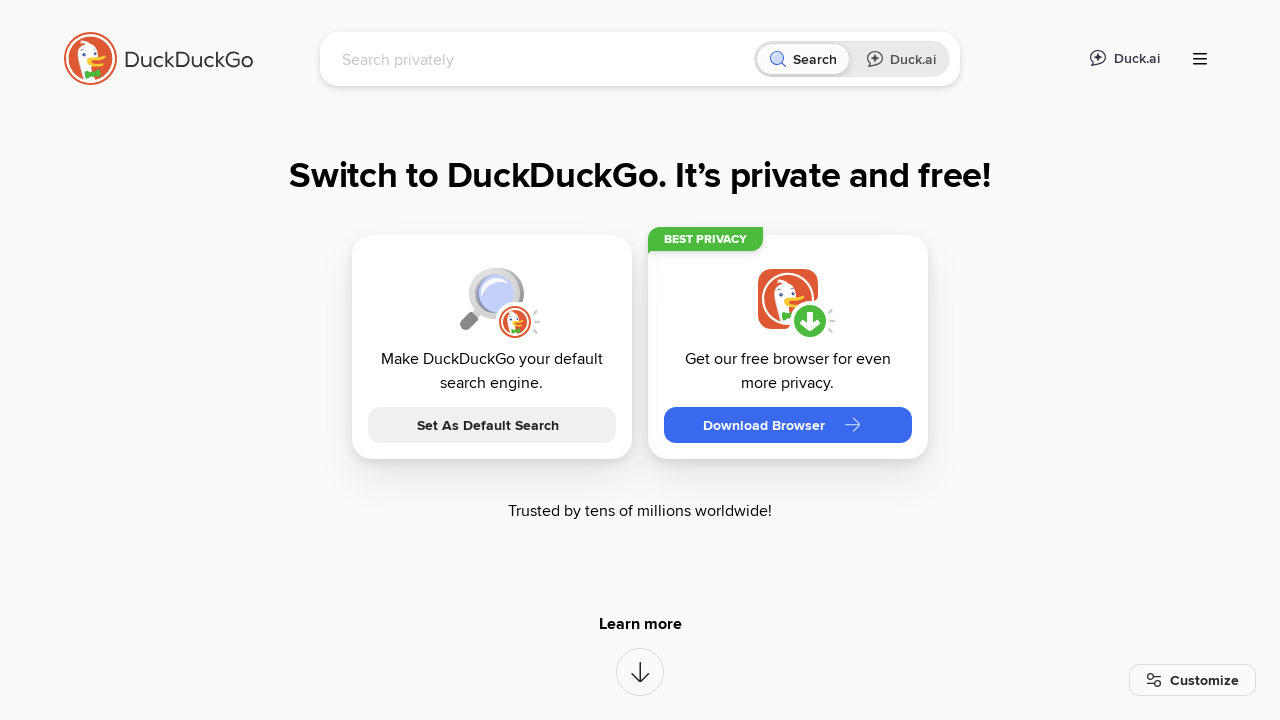